Tests right-click context menu functionality by right-clicking an element, hovering over a menu option, and clicking it.

Starting URL: http://swisnl.github.io/jQuery-contextMenu/demo.html

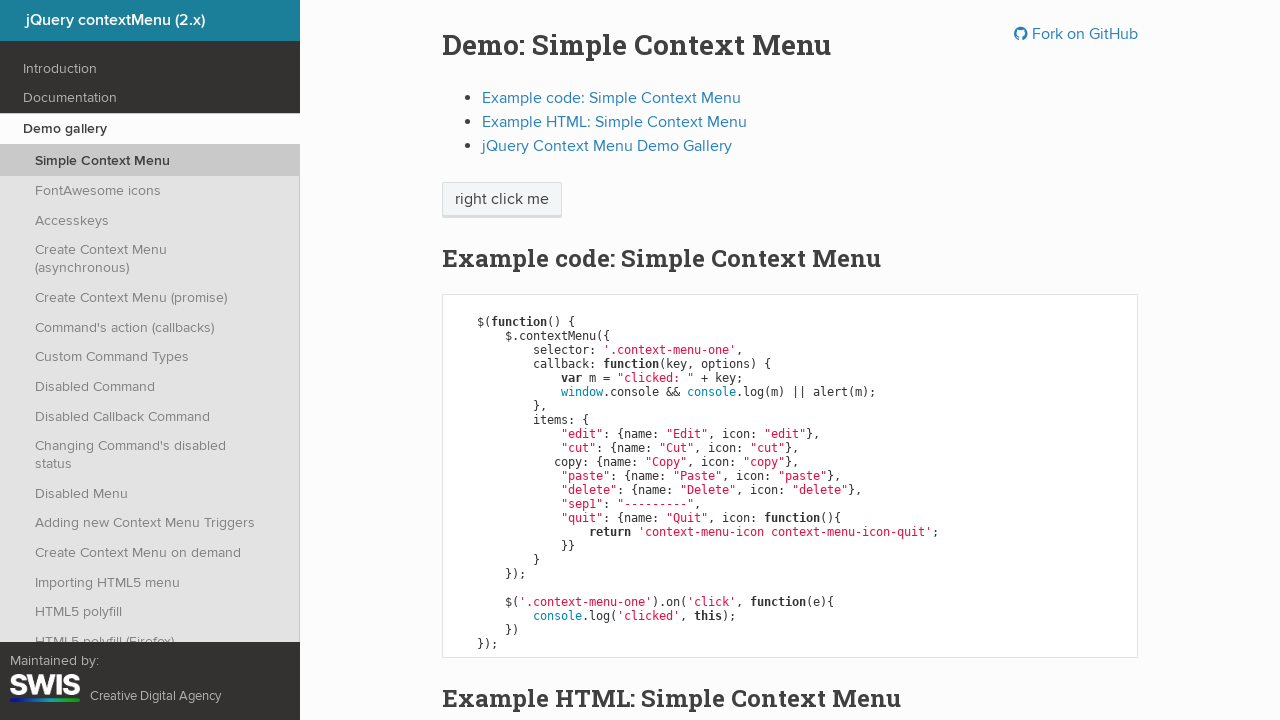

Right-clicked on 'right click me' element to open context menu at (502, 200) on //span[text()='right click me']
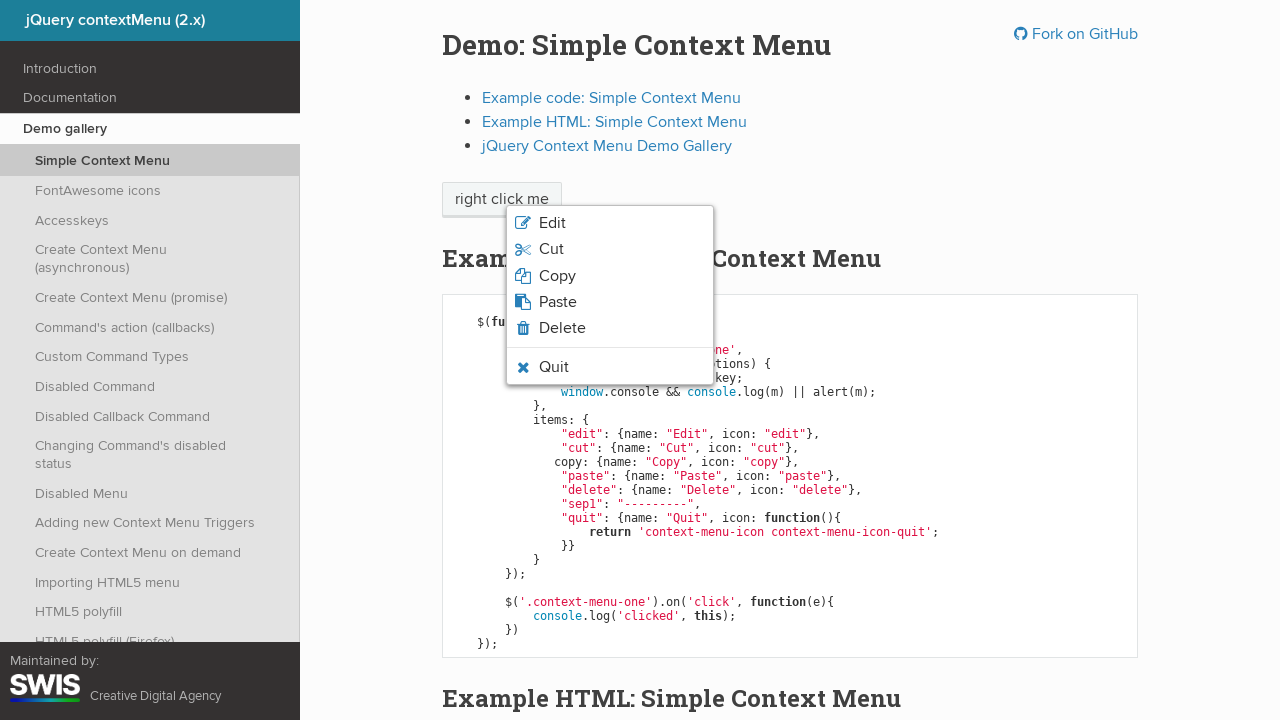

Hovered over 'Quit' option in context menu at (554, 367) on xpath=//span[text()='Quit']
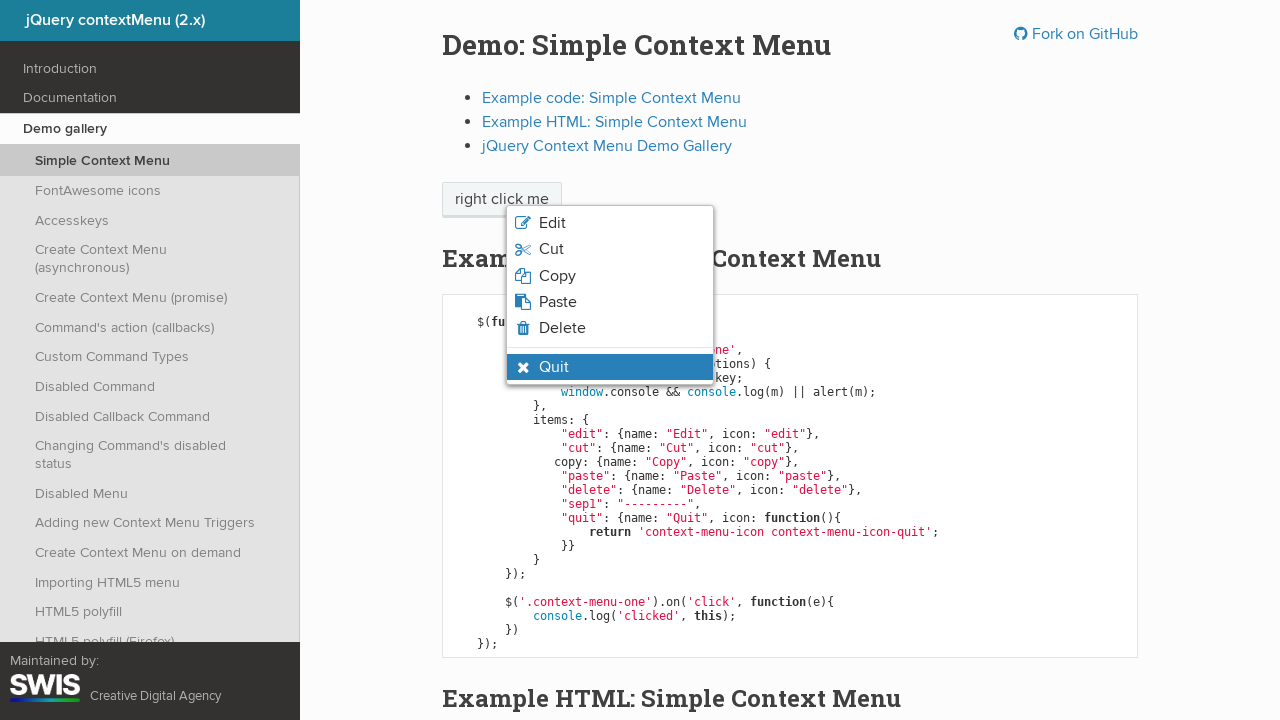

Clicked the 'Quit' option from the visible context menu at (554, 367) on xpath=//li[contains(@class,'context-menu-visible')]/span[text()='Quit']
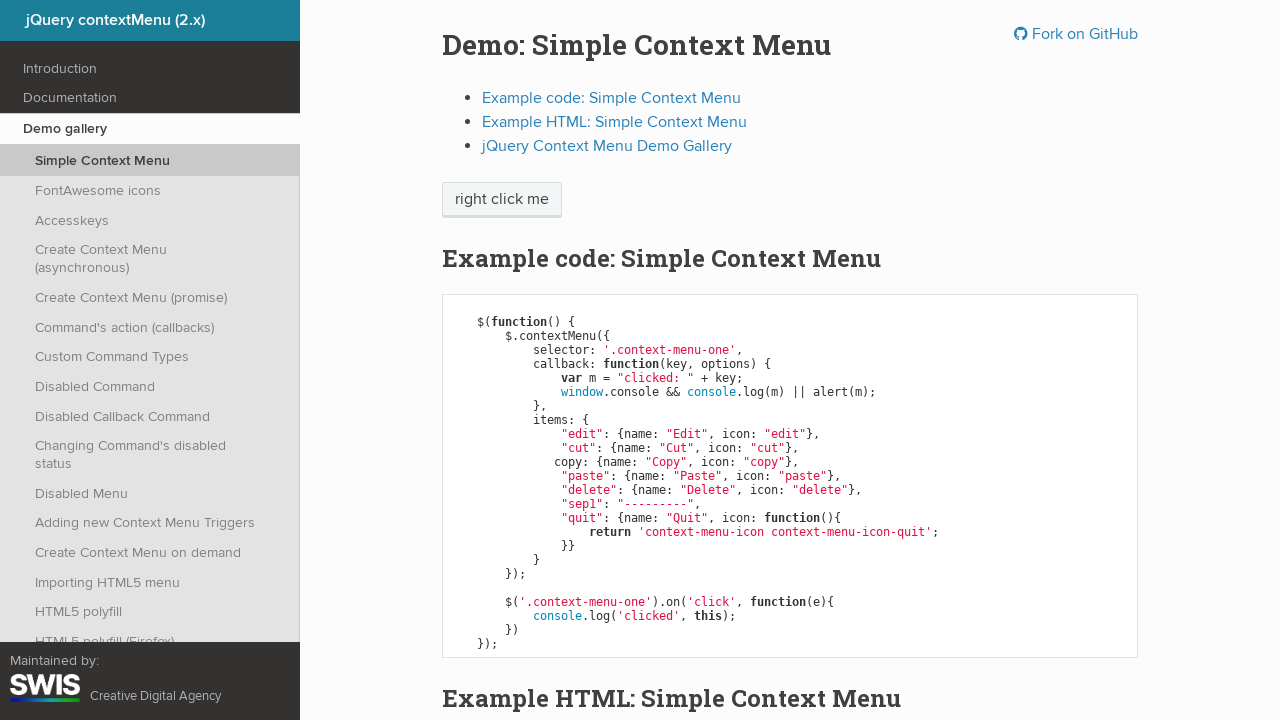

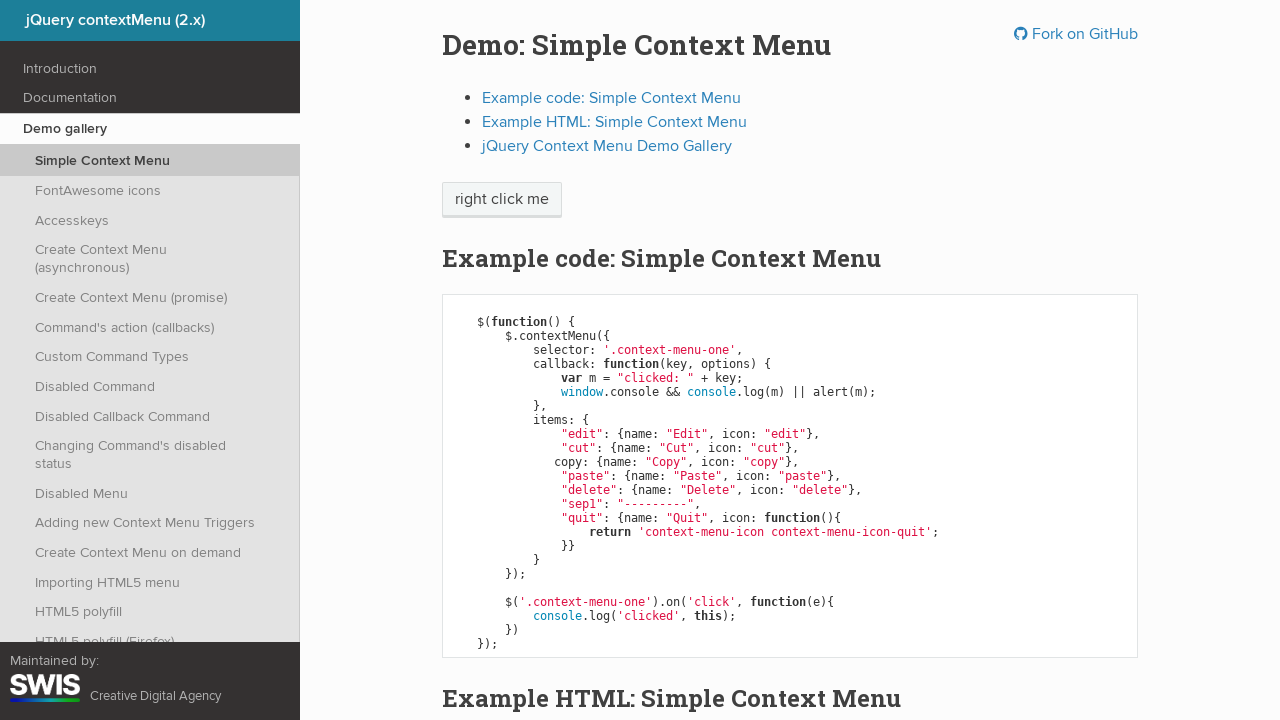